Navigates to Douban's 2024 annual movie showcase page and verifies that the page content loads by checking for link elements.

Starting URL: https://movie.douban.com/annual/2024/?fullscreen=1&dt_from=movie_navigation

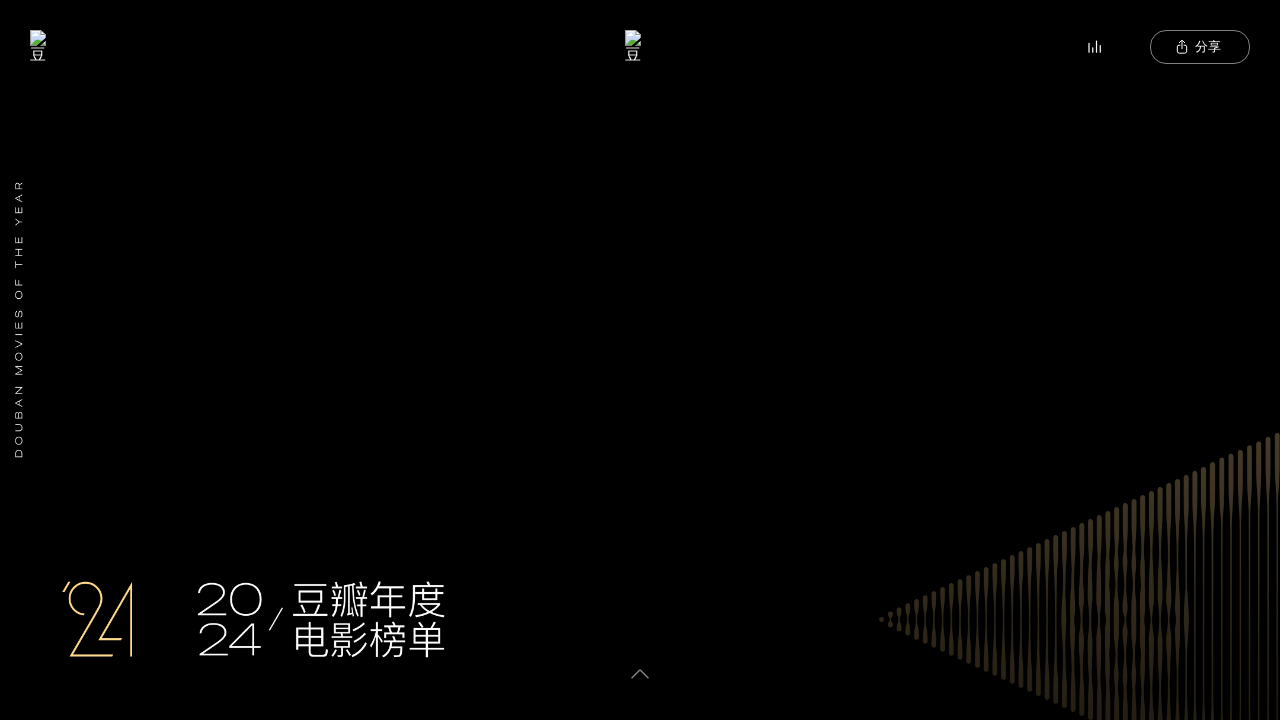

Waited for page to reach networkidle state - Douban 2024 annual movie showcase page loaded
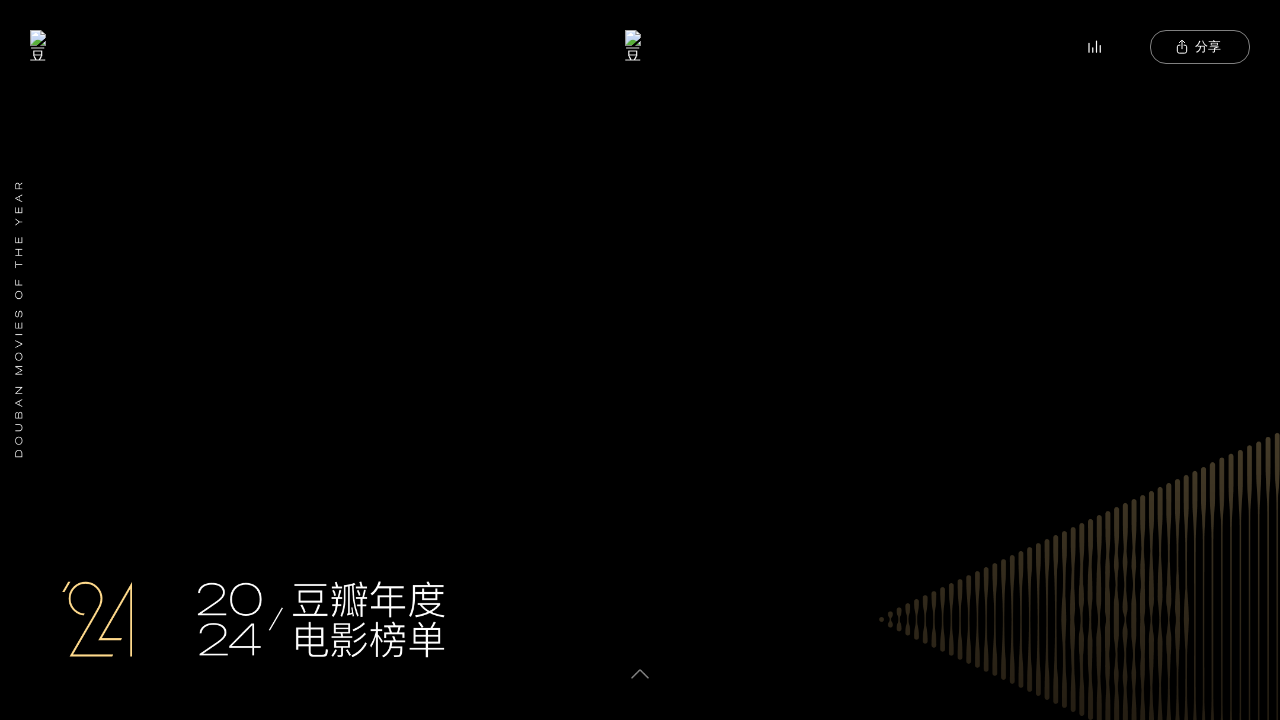

Verified that link elements are present on the page
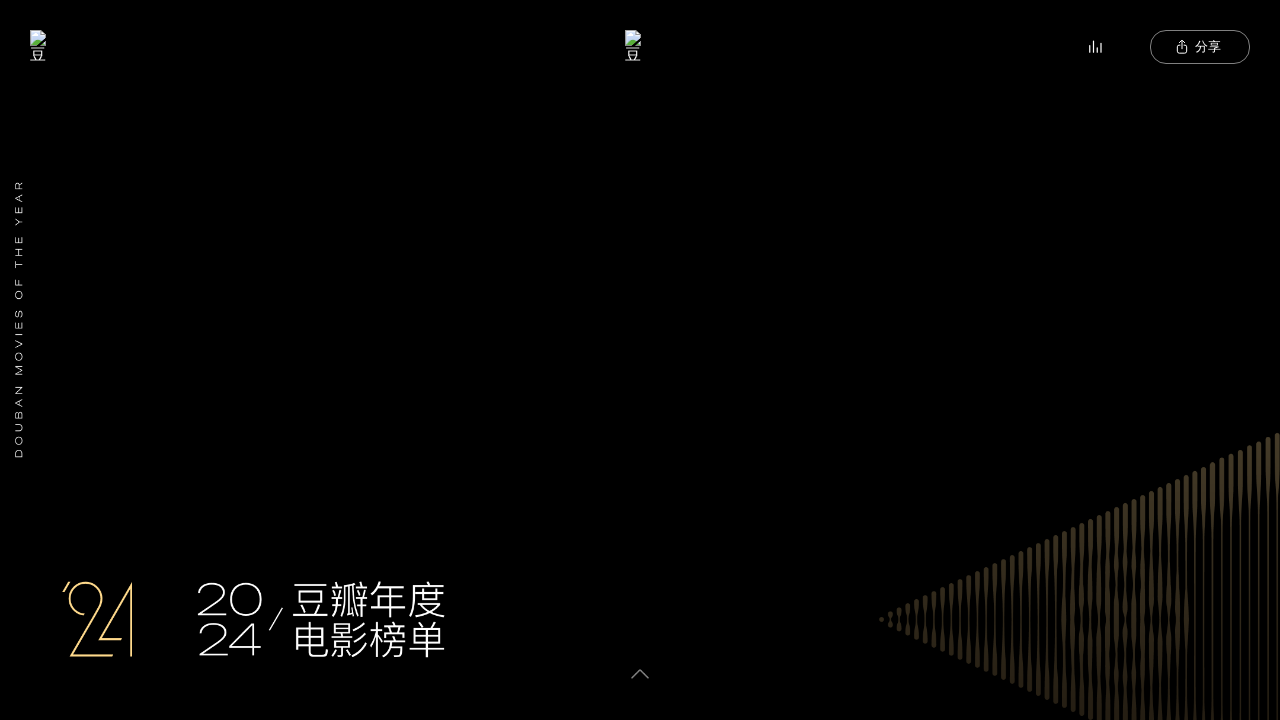

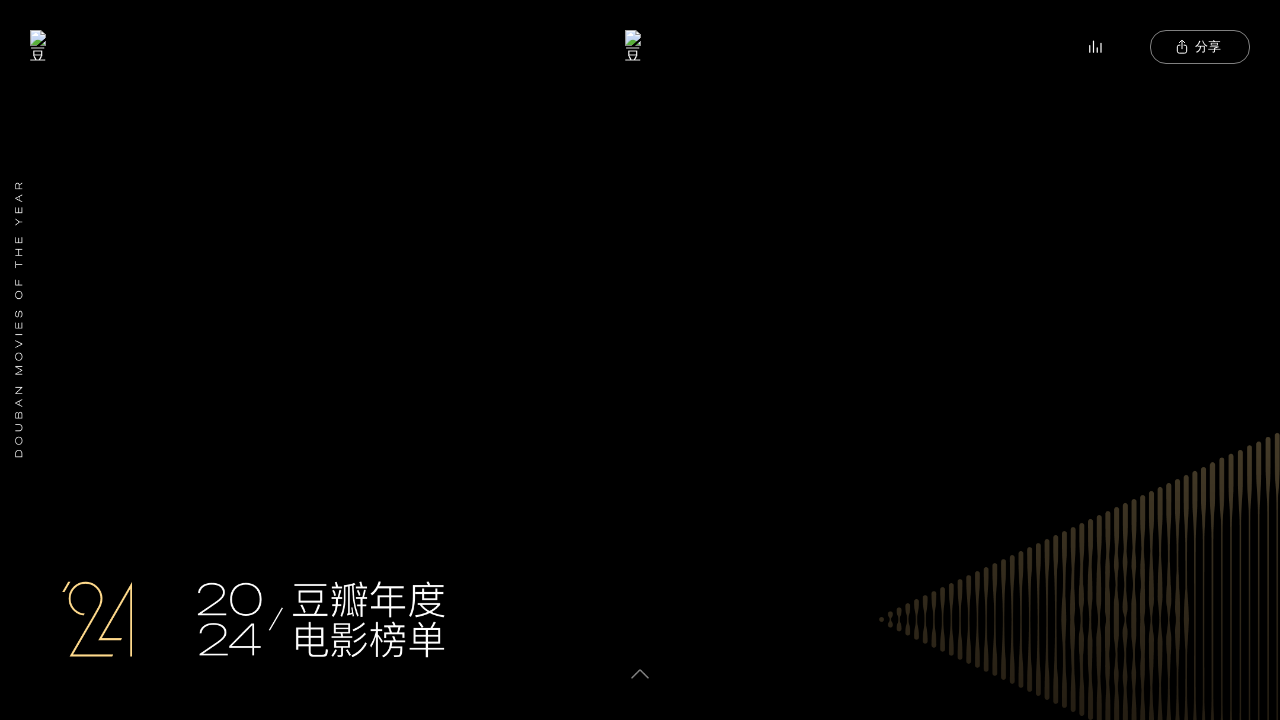